Clicks a link with specific text to test navigation through link clicking

Starting URL: https://rahulshettyacademy.com/AutomationPractice/#

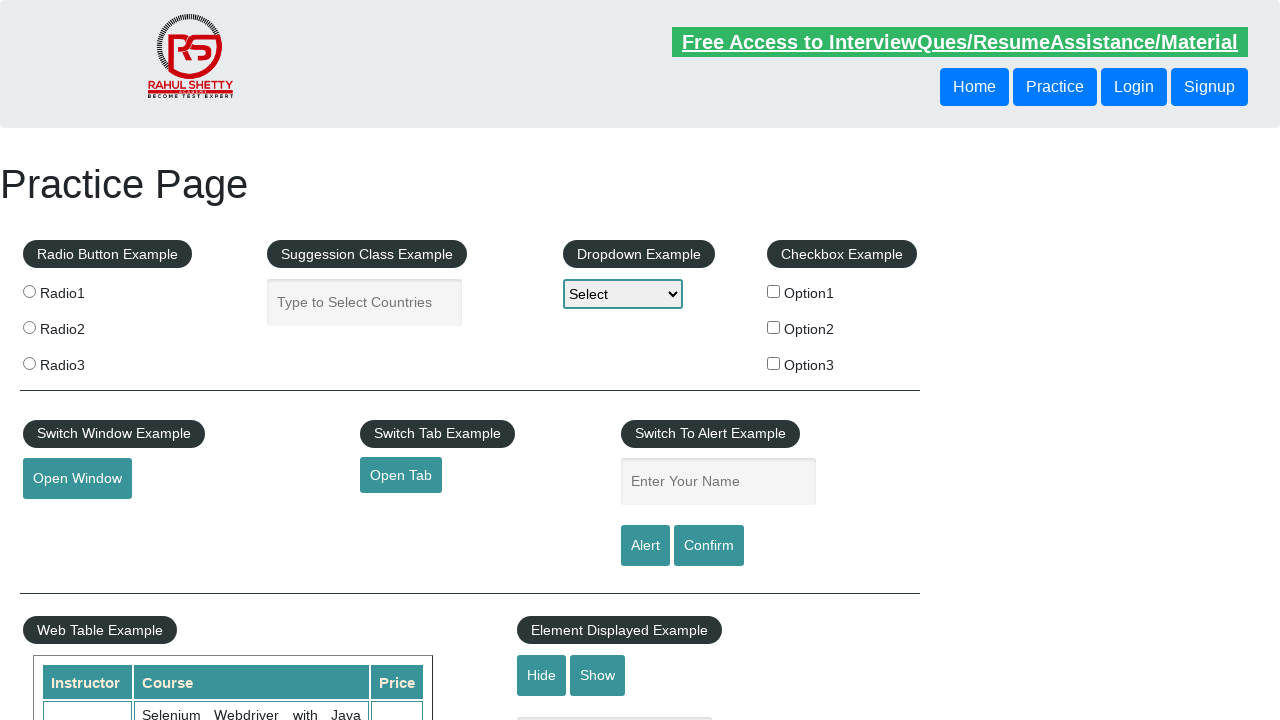

Navigated to AutomationPractice page
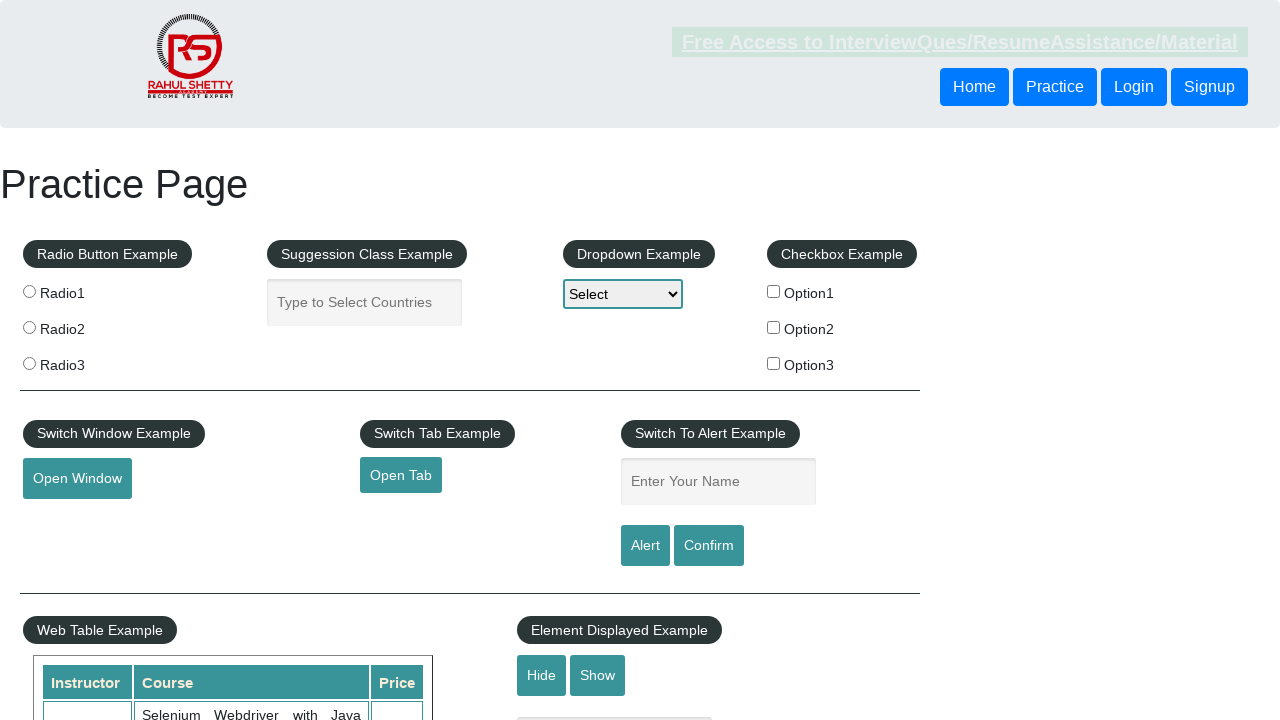

Clicked link with text 'Free Access to InterviewQues/ResumeAssistance/Material' at (960, 42) on xpath=//a[text()='Free Access to InterviewQues/ResumeAssistance/Material']
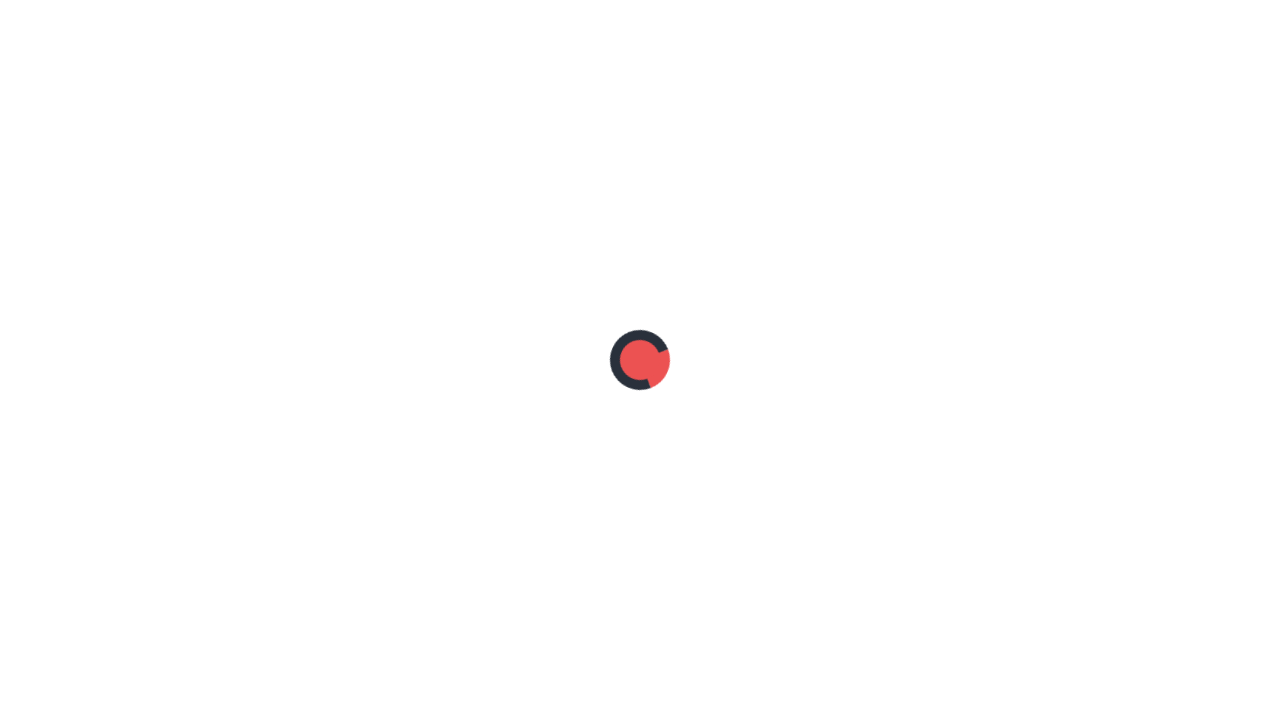

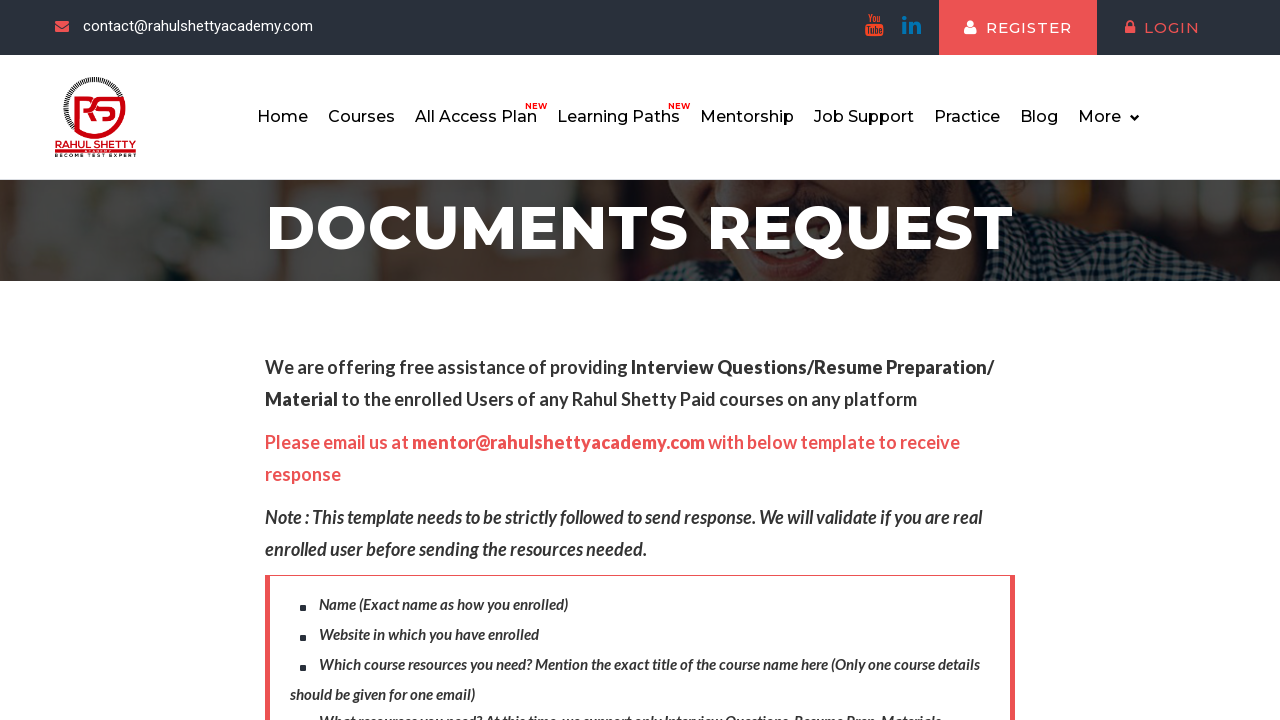